Tests dynamic checkbox visibility by clicking a toggle button that shows/hides the checkbox element

Starting URL: https://training-support.net/webelements/dynamic-controls

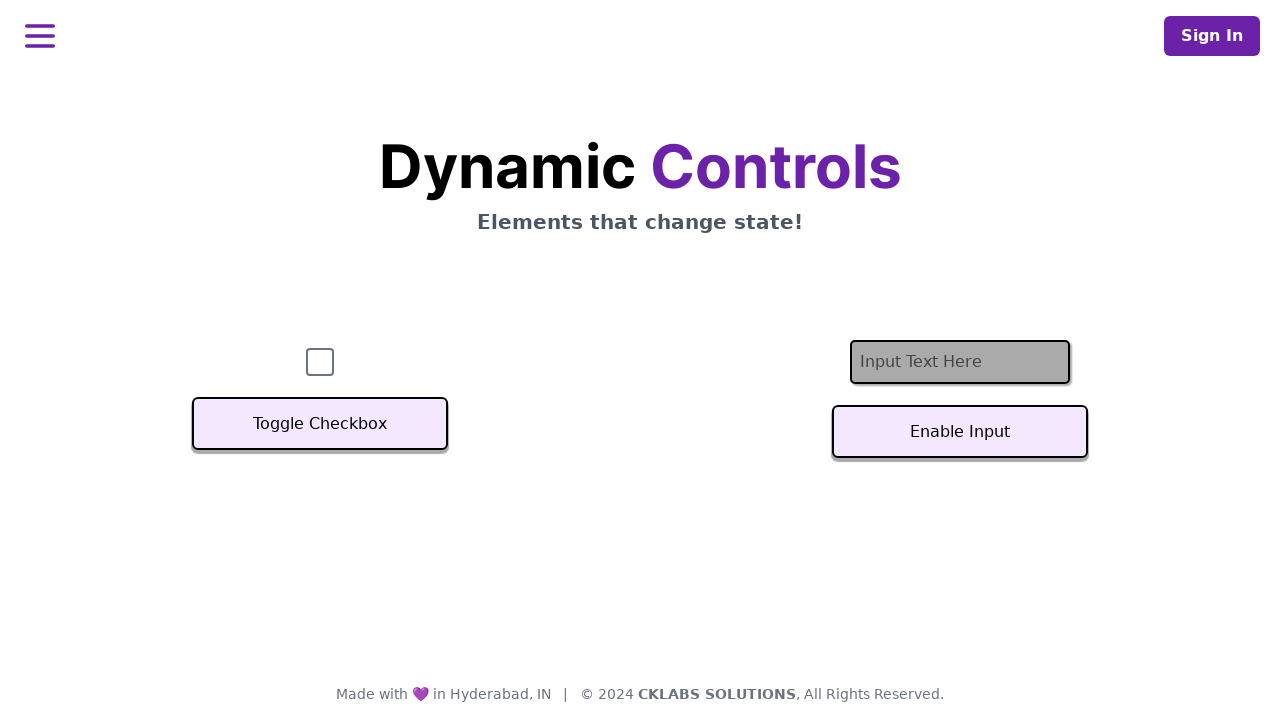

Waited for checkbox to be visible on the page
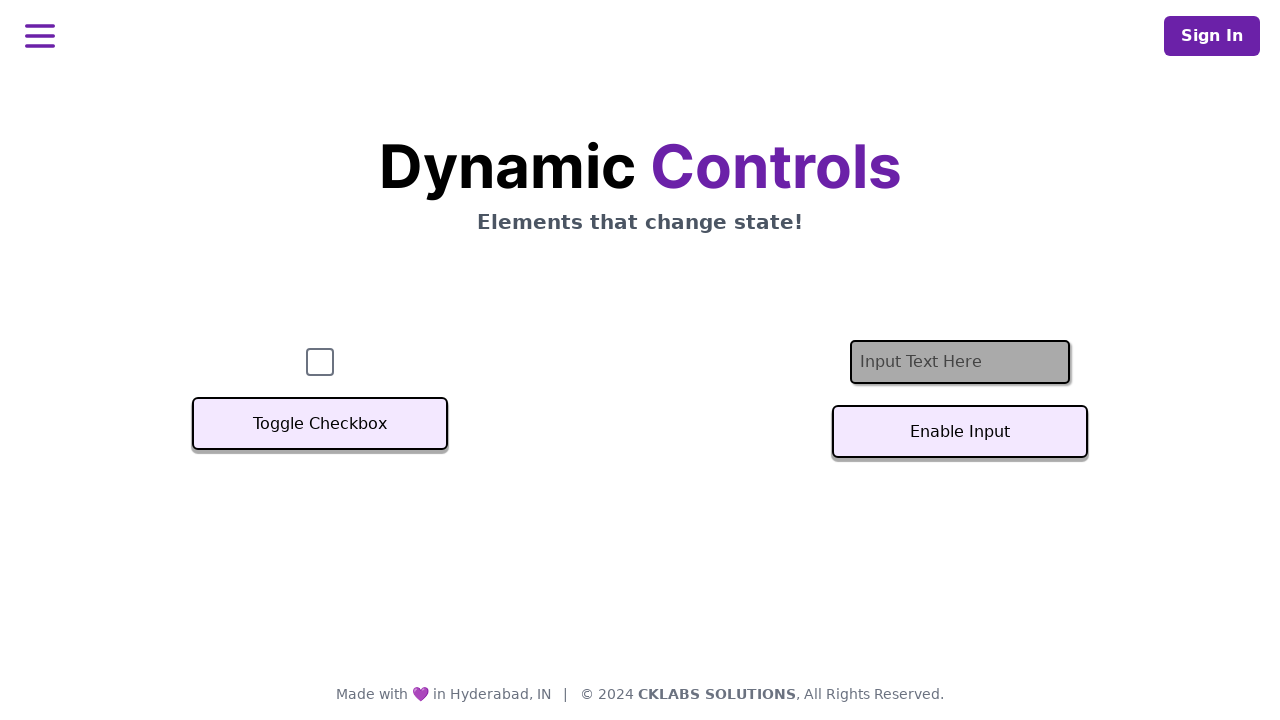

Clicked the toggle button to change checkbox visibility at (320, 424) on button:has-text('Toggle Checkbox')
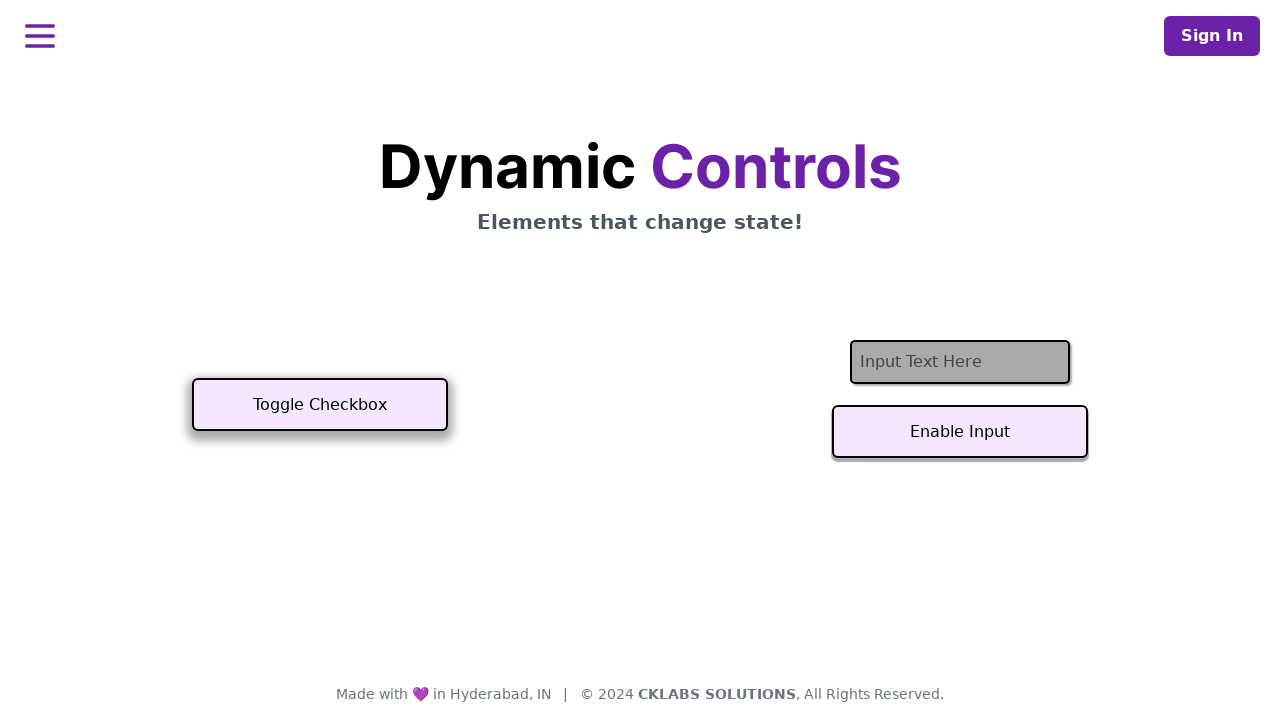

Waited 500ms for checkbox state change animation to complete
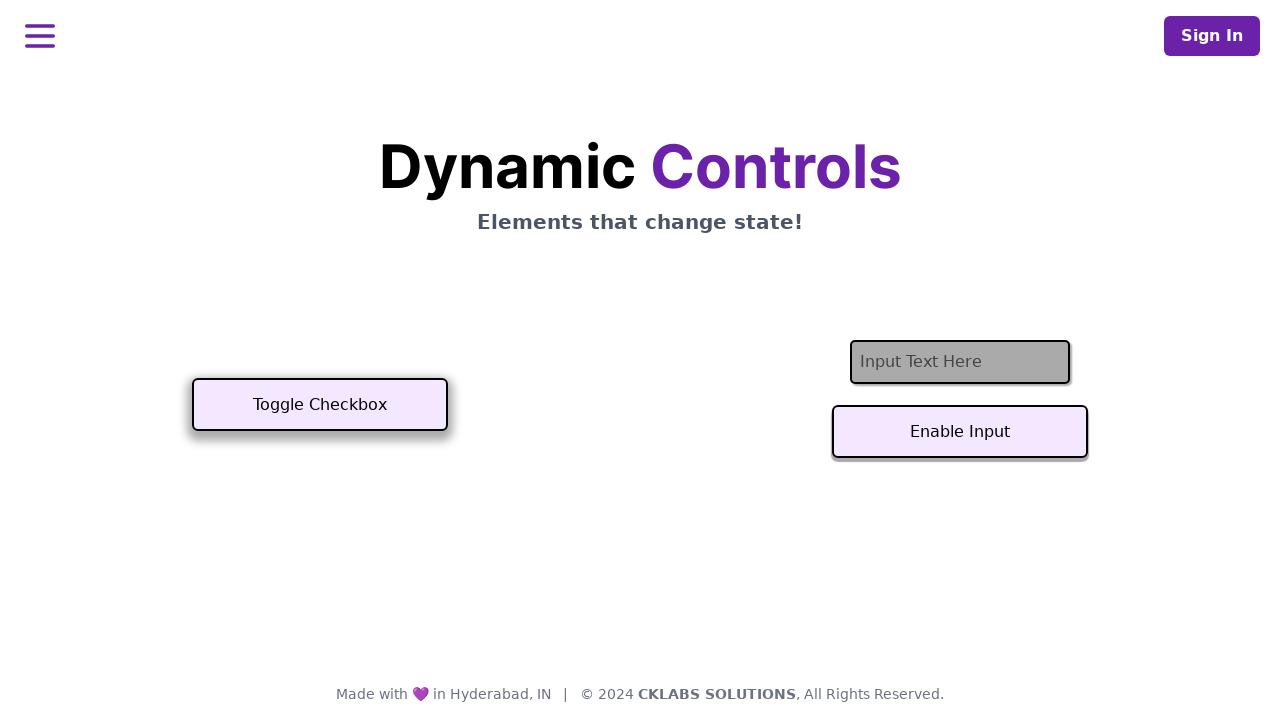

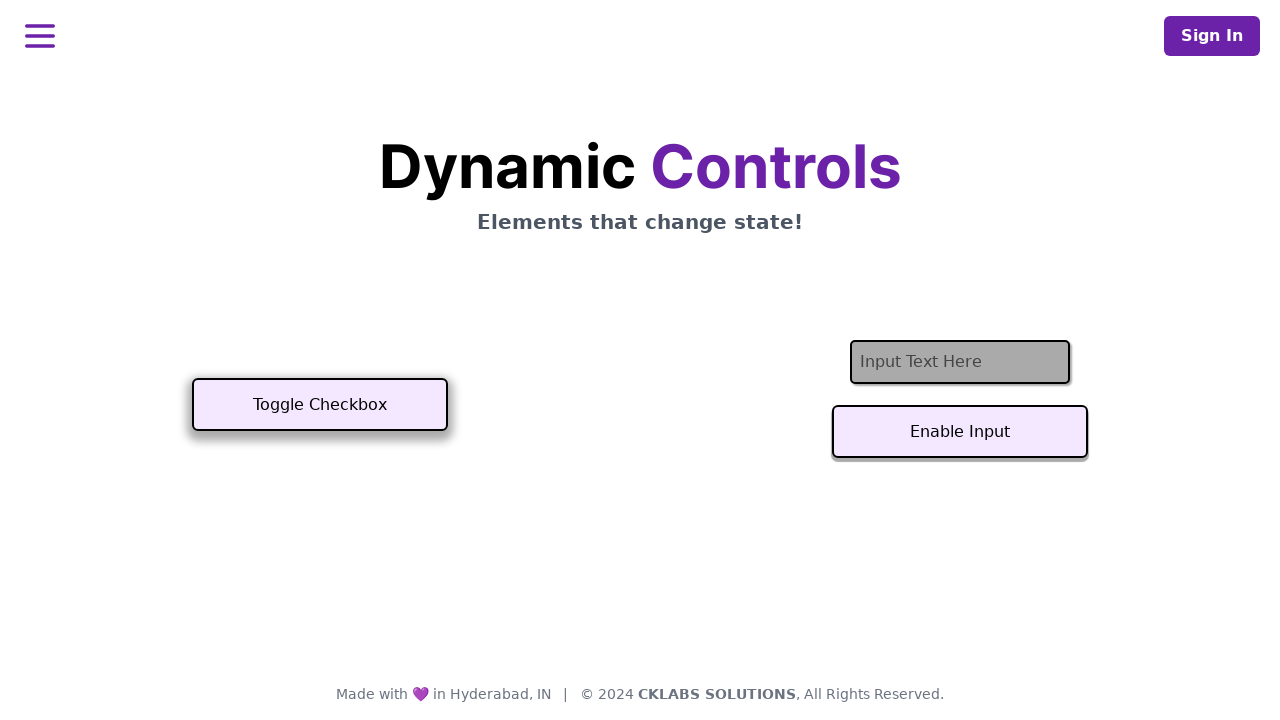